Tests checkbox interaction on a practice automation page by clicking a checkbox twice and then clicking on an autocomplete input field.

Starting URL: https://rahulshettyacademy.com/AutomationPractice/

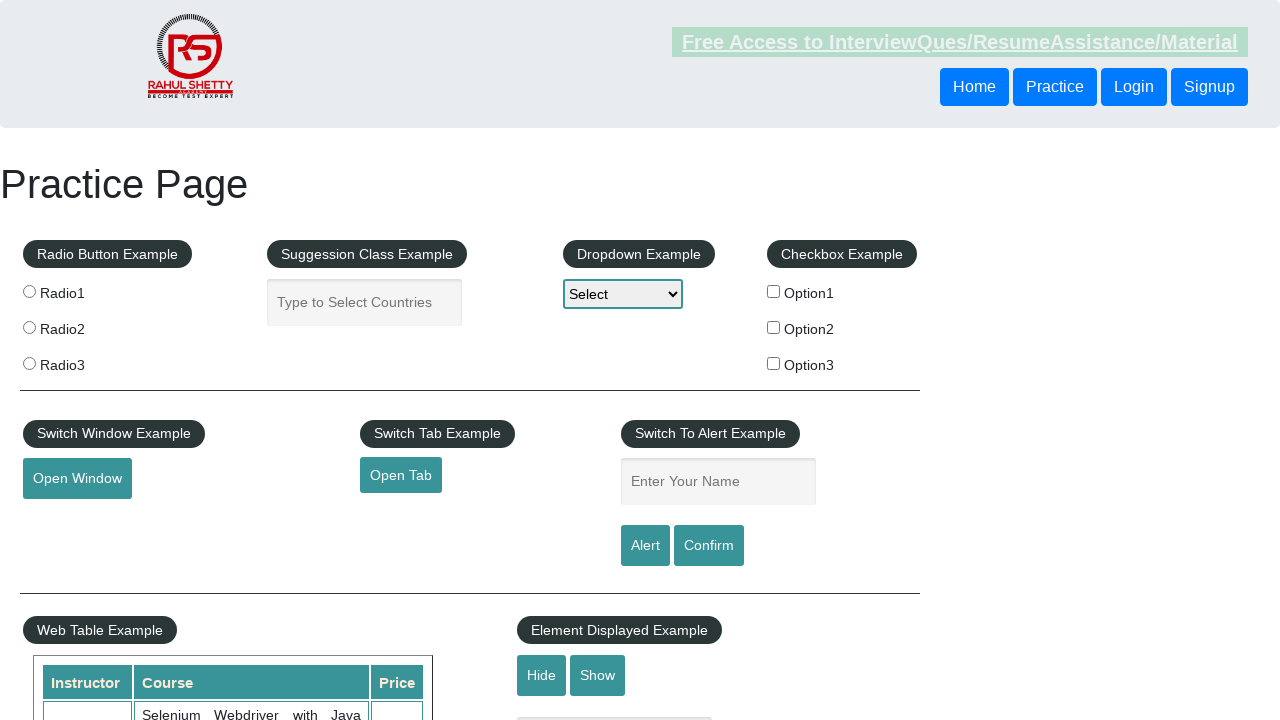

Clicked the first checkbox option to toggle it on at (774, 291) on #checkBoxOption1
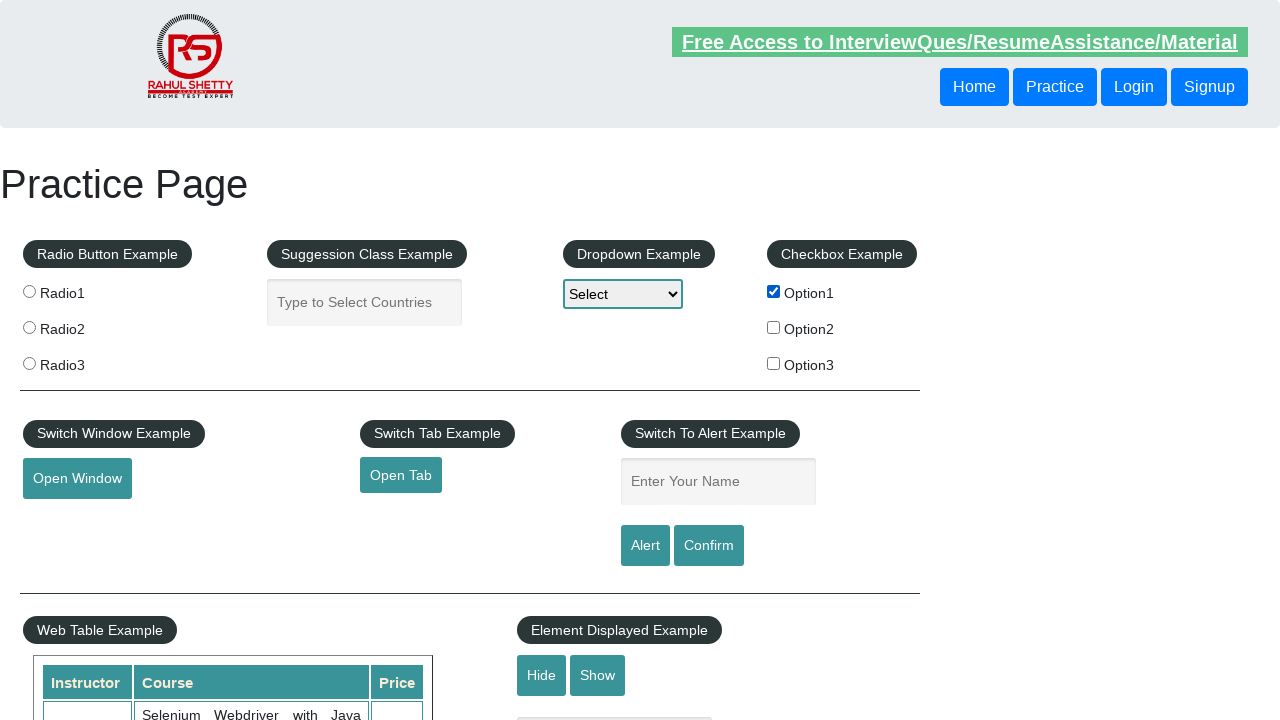

Clicked the first checkbox option again to toggle it off at (774, 291) on #checkBoxOption1
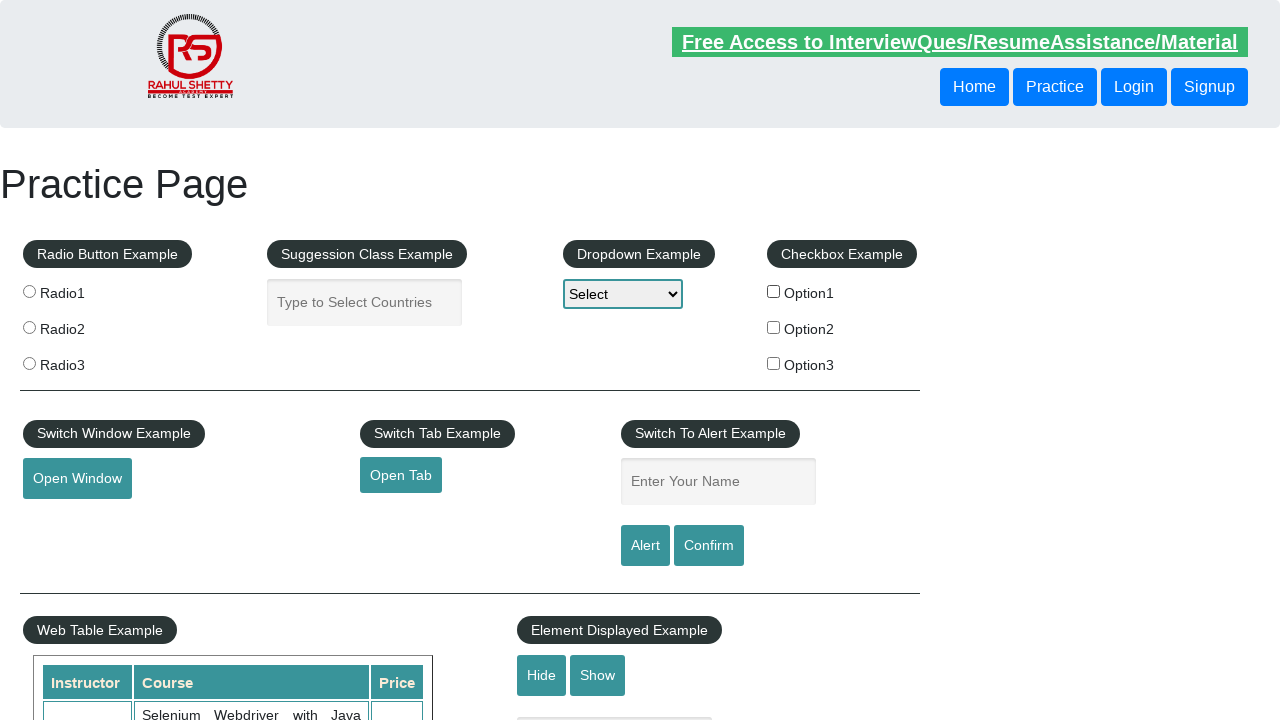

Autocomplete input field loaded and became visible
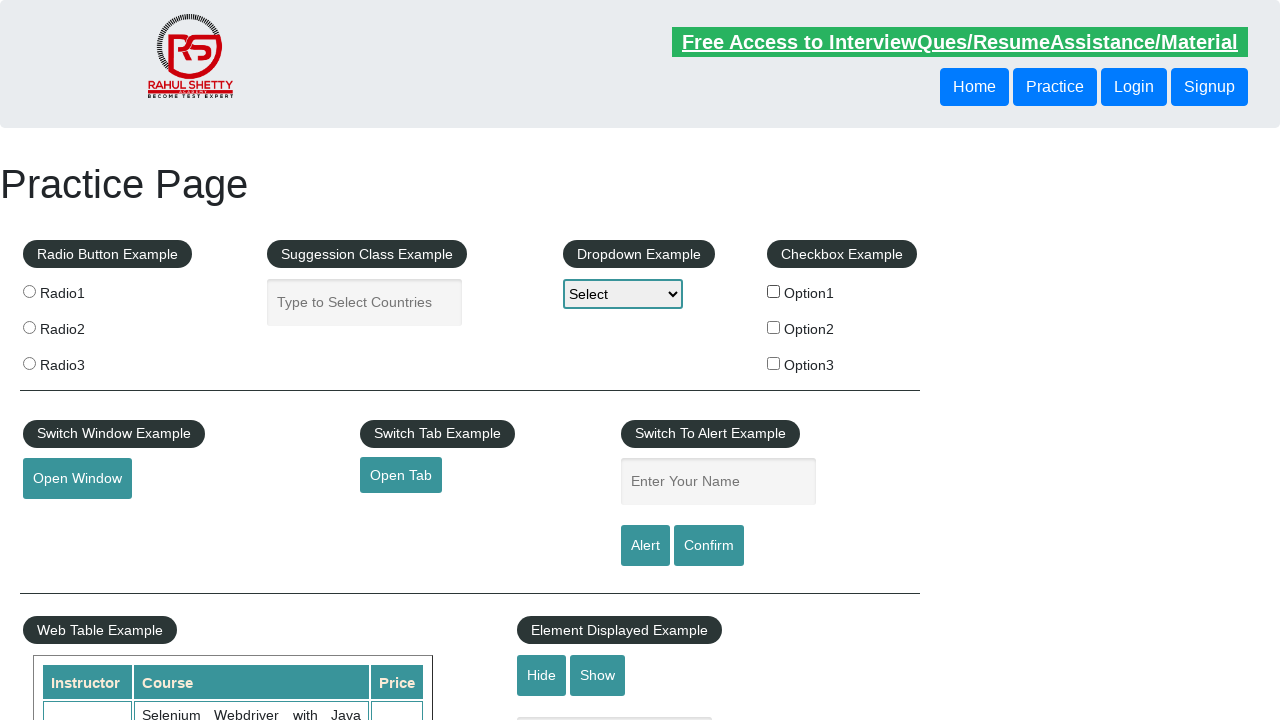

Clicked on the autocomplete input field at (365, 302) on #autocomplete
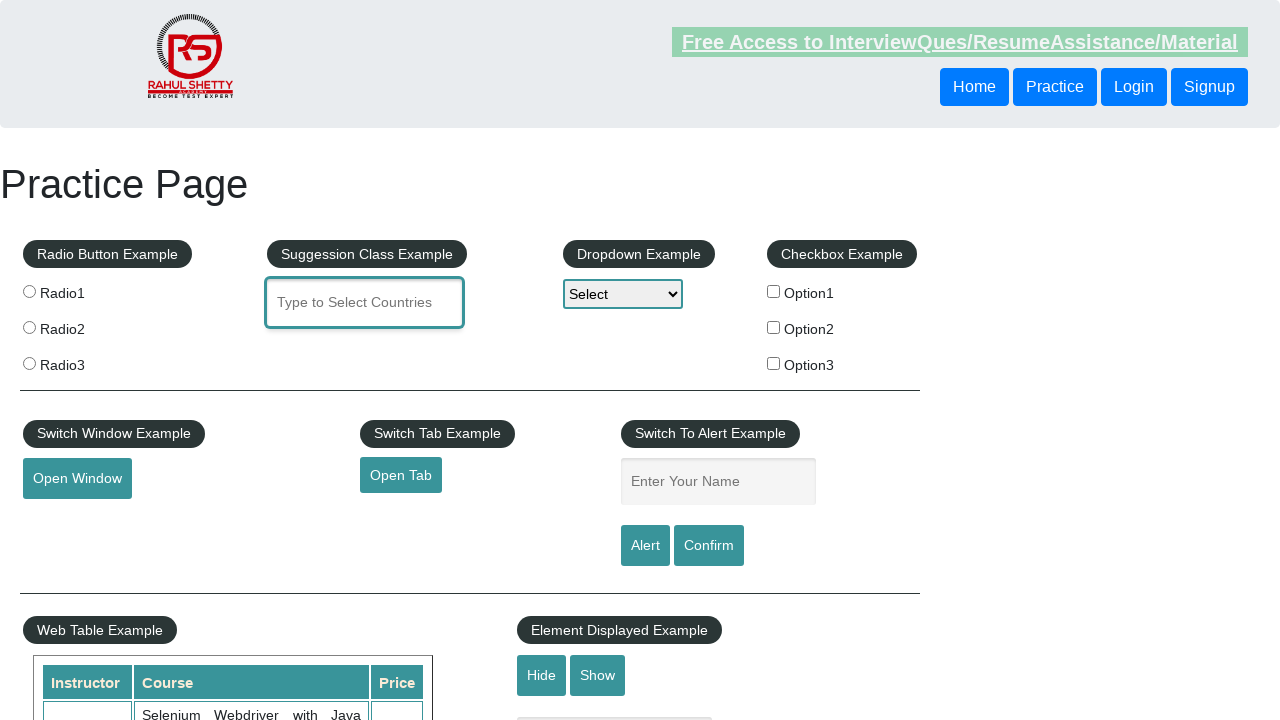

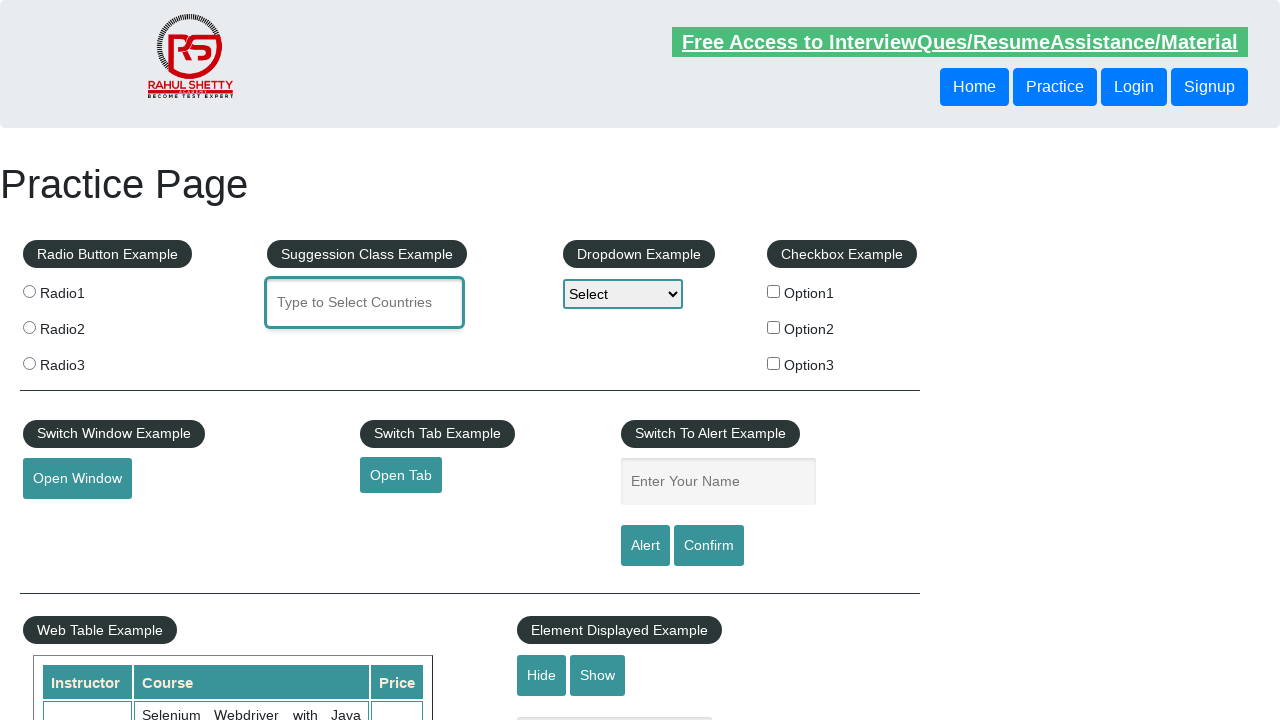